Tests confirm dialog handling by clicking a button that triggers a confirmation popup and accepting it

Starting URL: https://demoqa.com/alerts

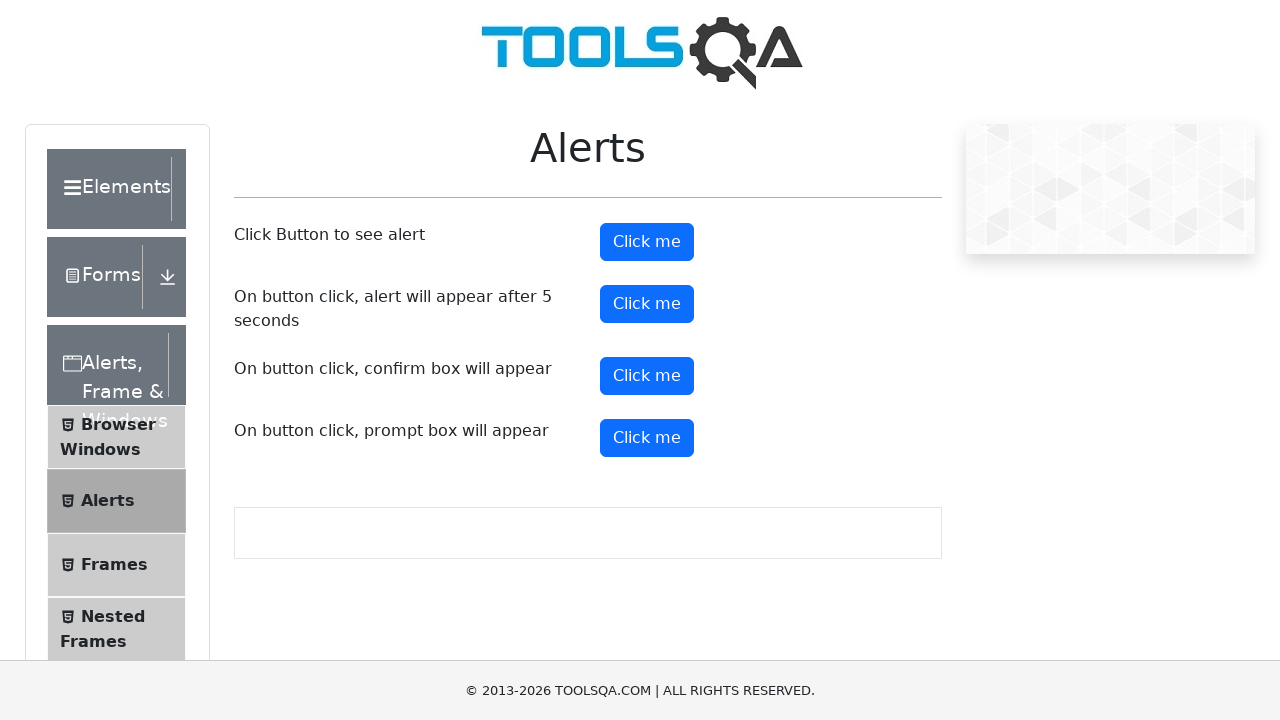

Set up dialog handler to accept confirm dialogs
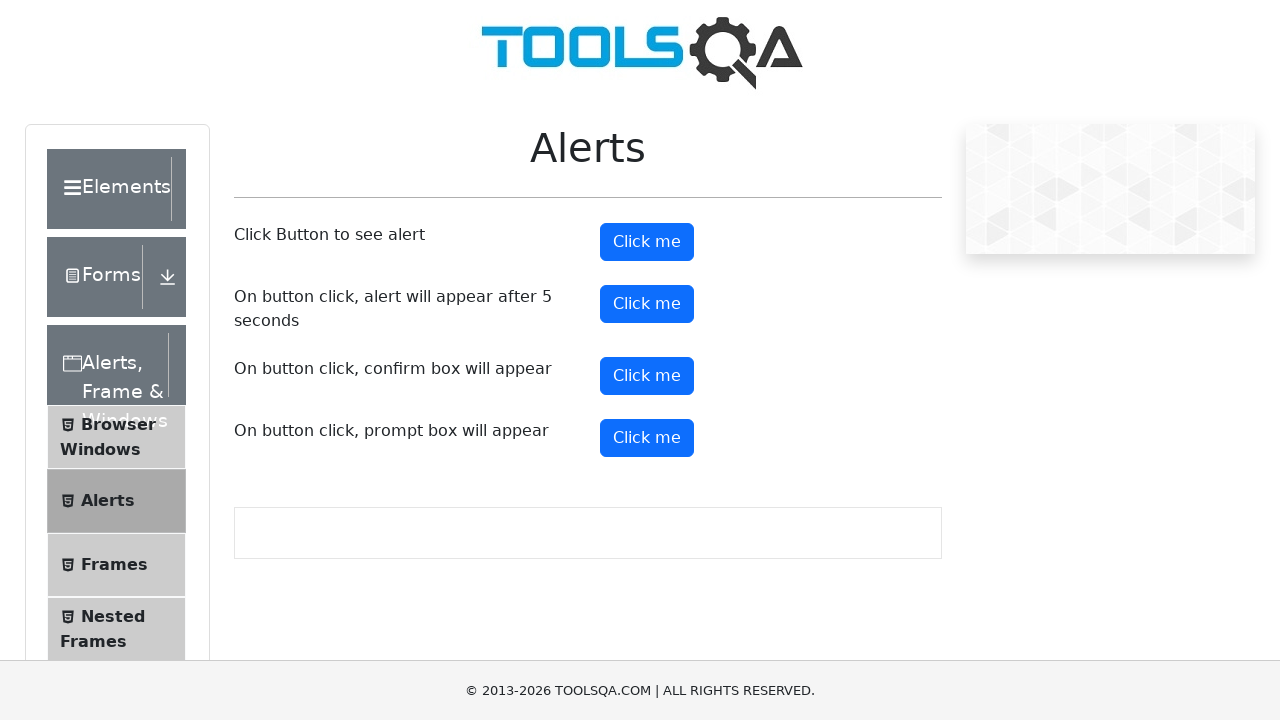

Clicked confirm button to trigger confirmation dialog at (647, 376) on #confirmButton
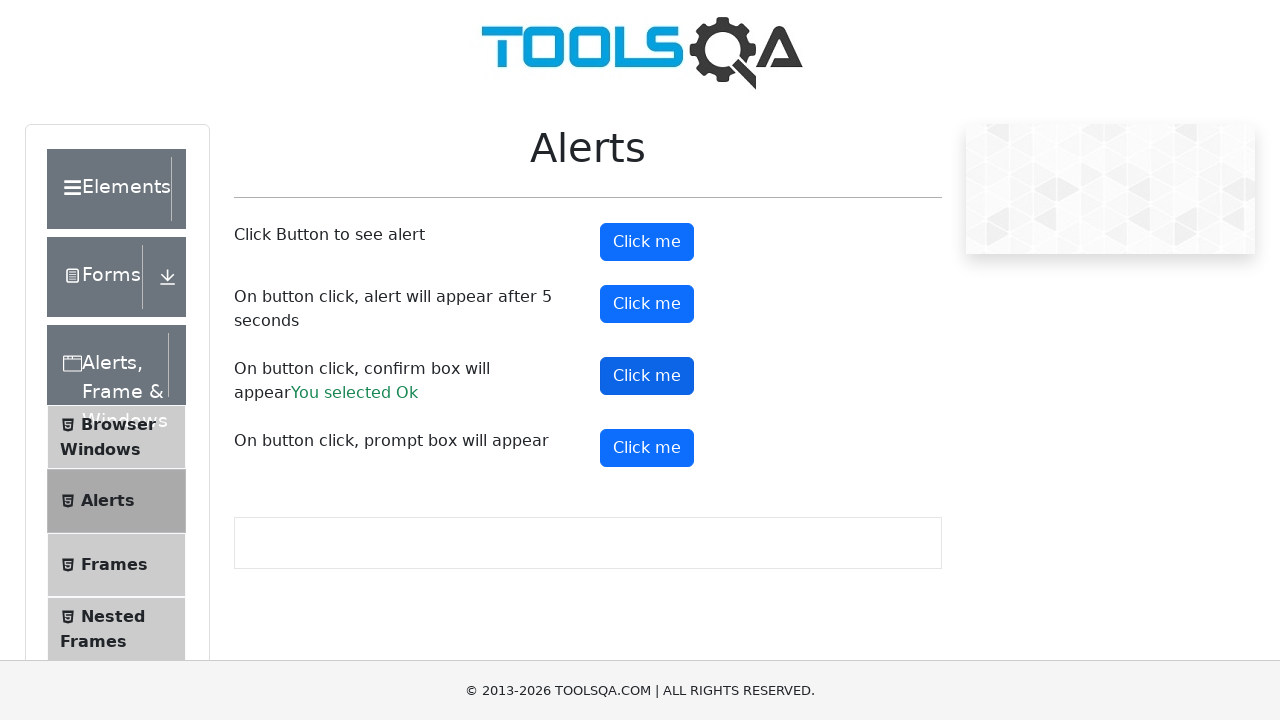

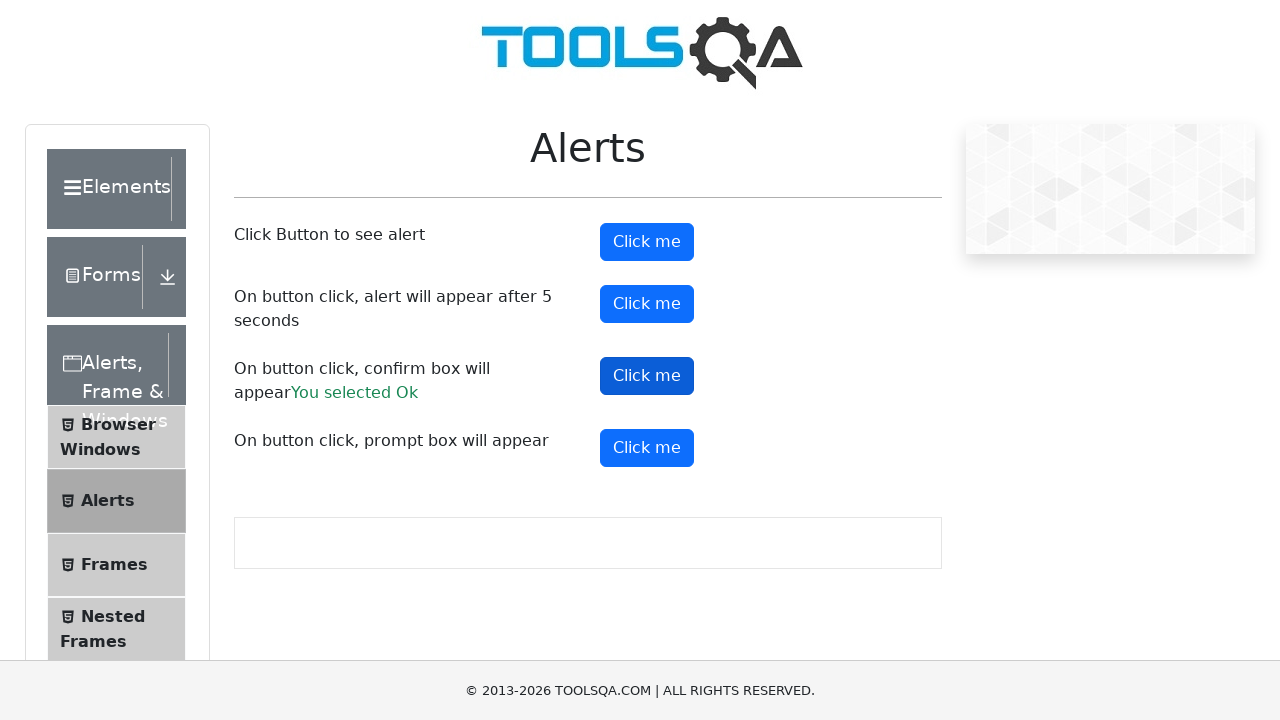